Tests keyboard actions by using TAB to navigate through form fields and typing "John" with shift key for capitalization, then pressing Enter to submit.

Starting URL: https://testpages.eviltester.com/styled/basic-html-form-test.html

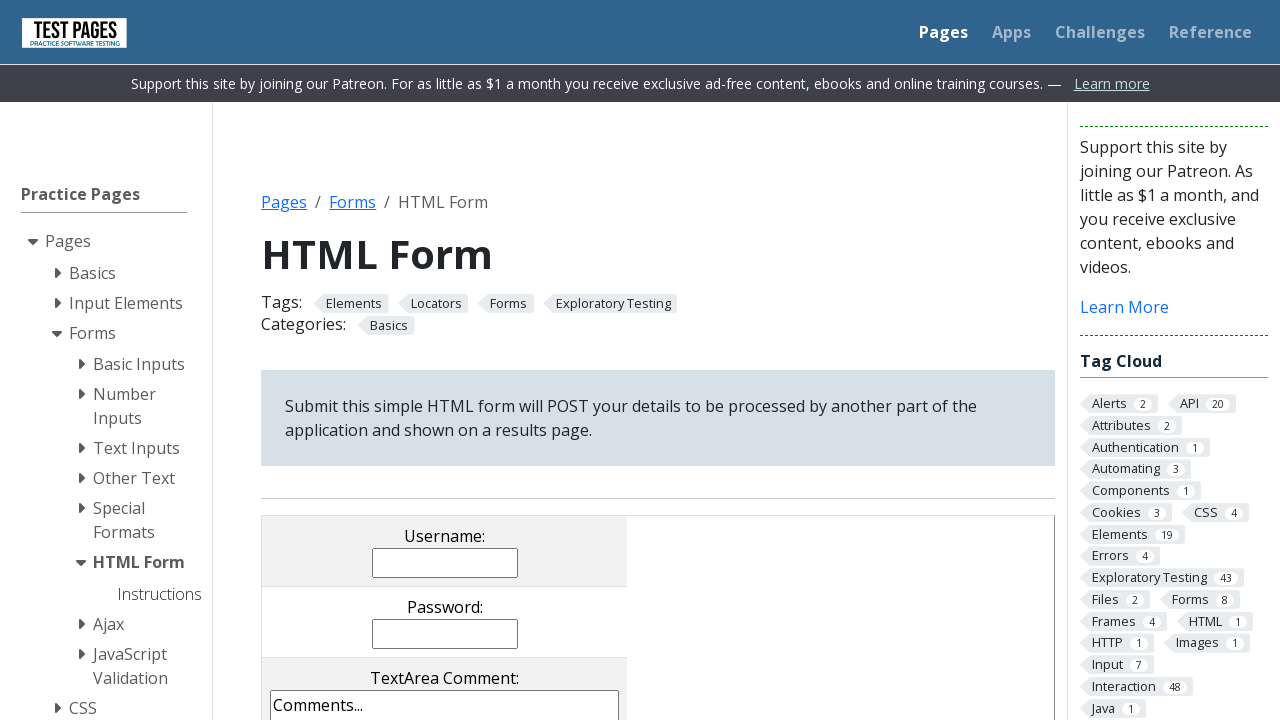

Navigated to basic HTML form test page
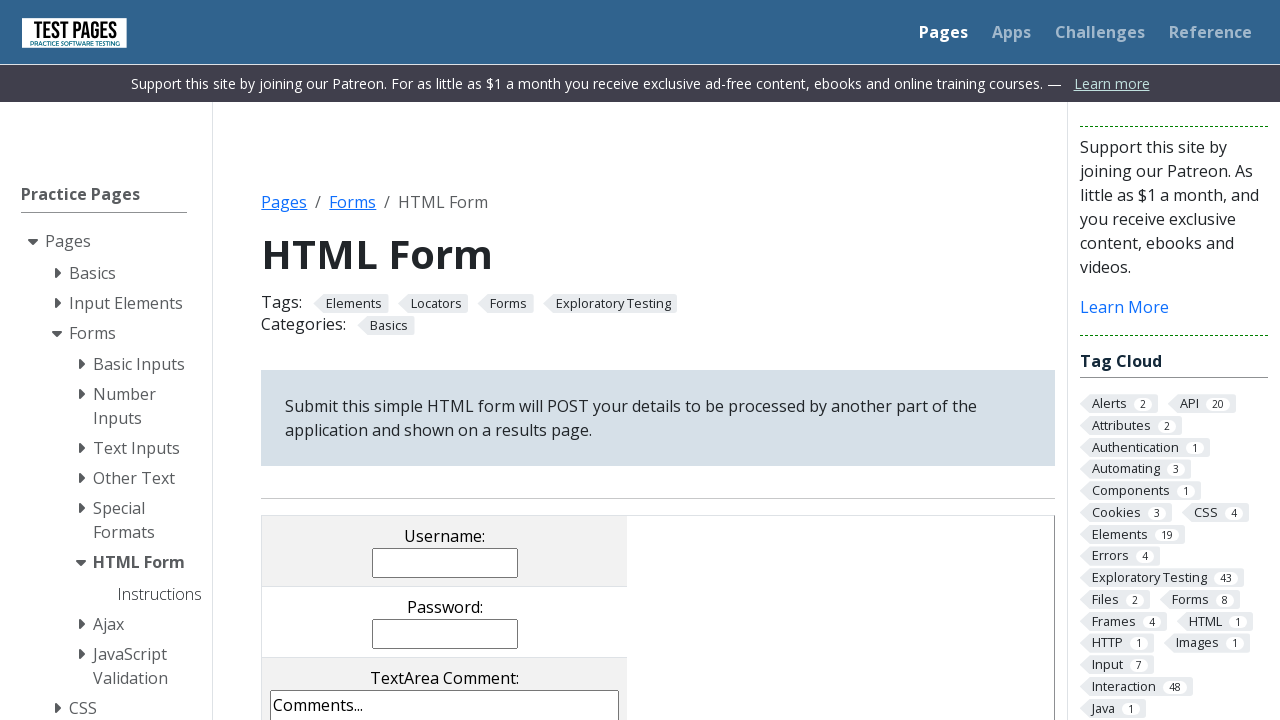

Pressed Tab to navigate to next form field
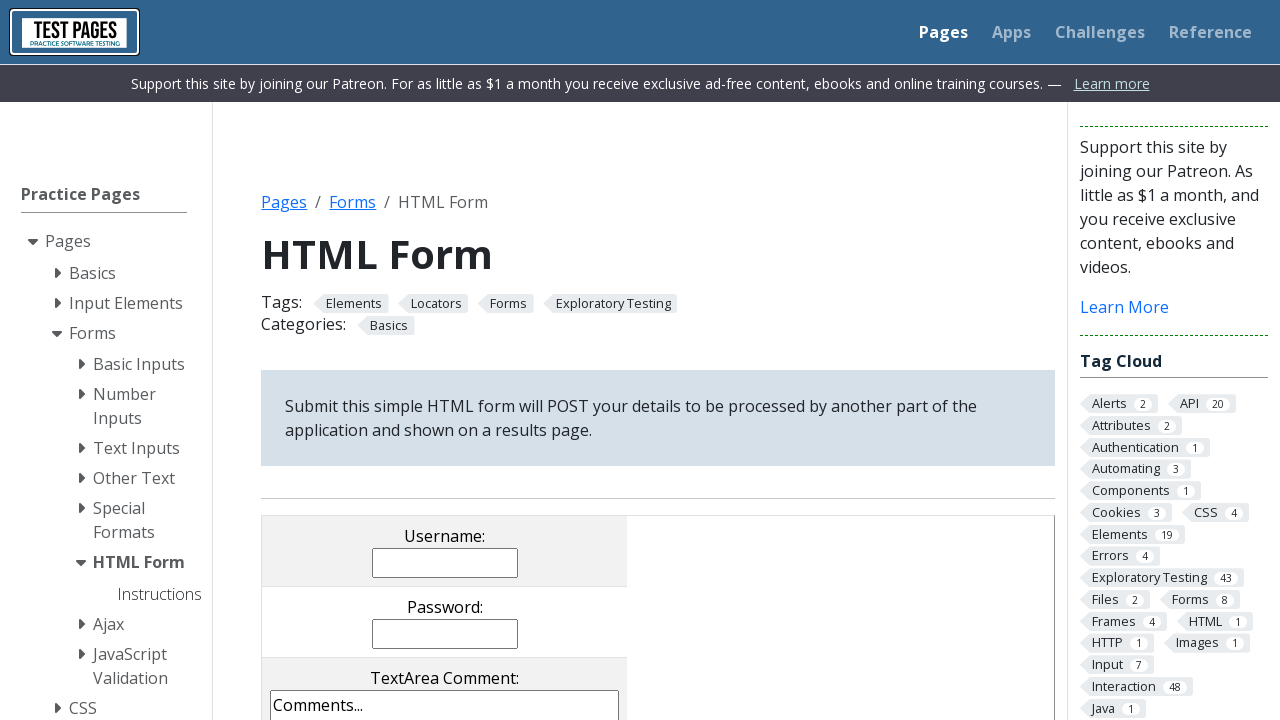

Pressed Tab to navigate to next form field
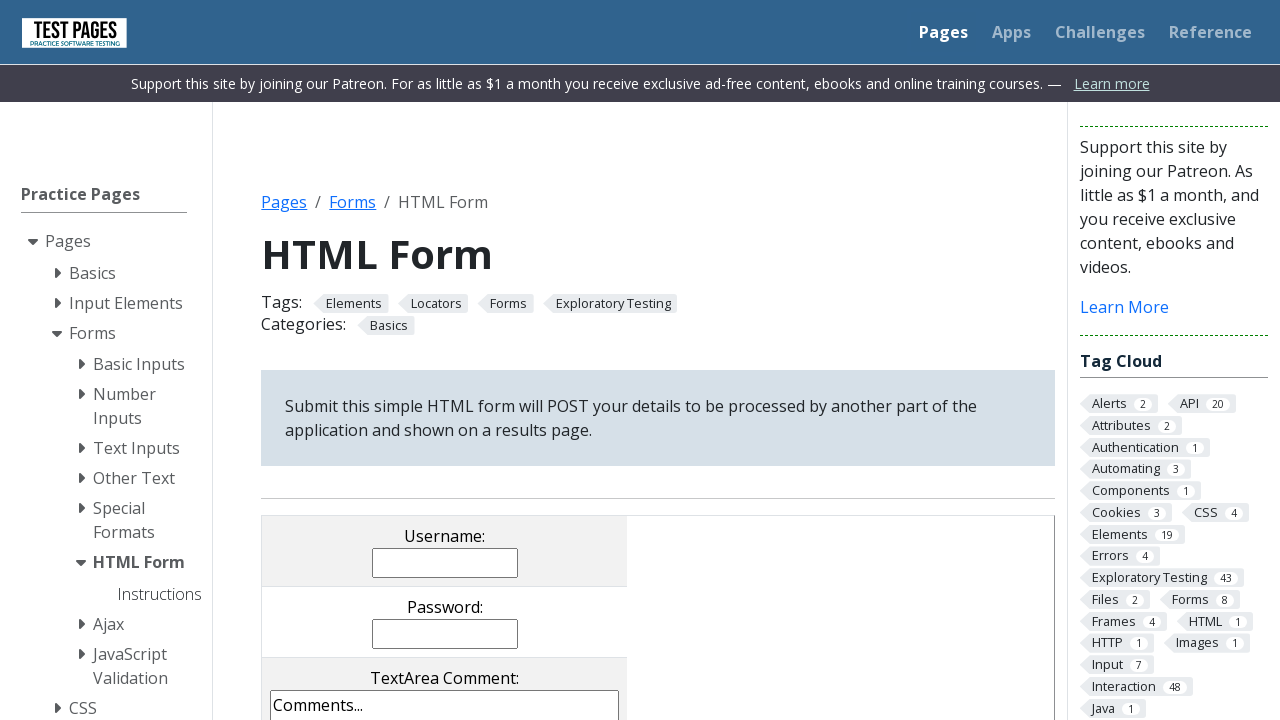

Pressed Tab to navigate to username field
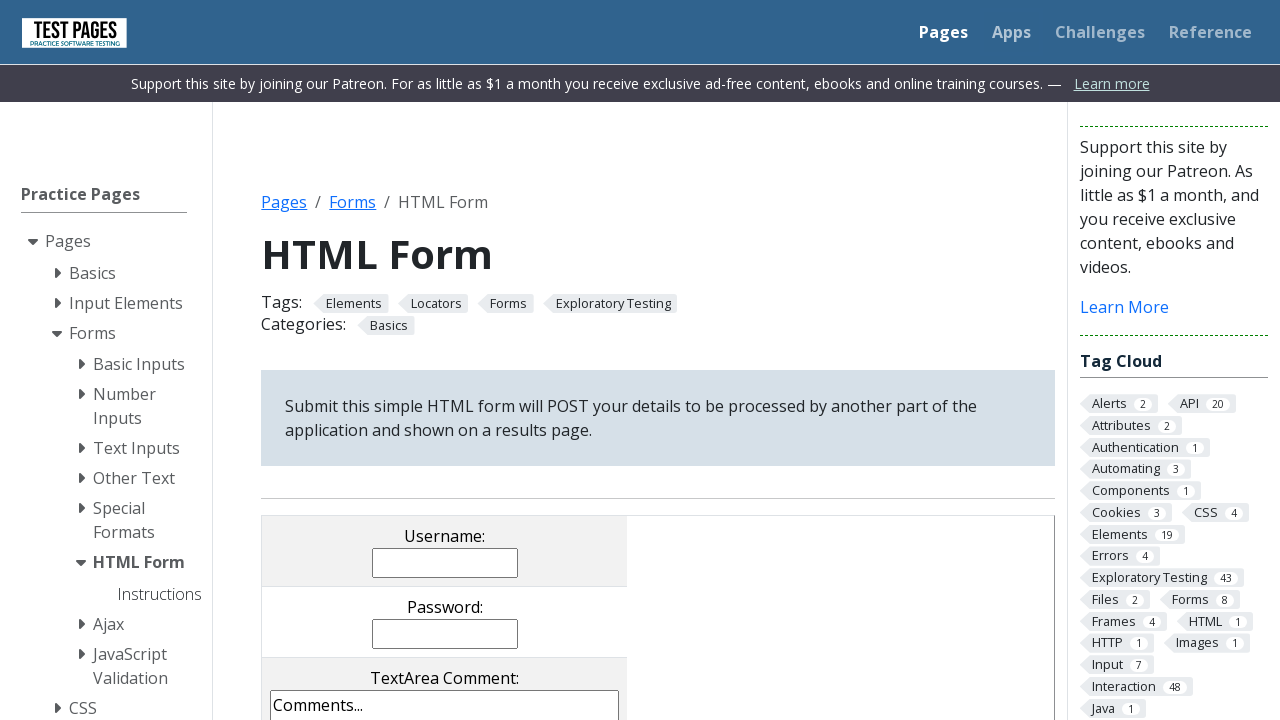

Held Shift key down for capitalization
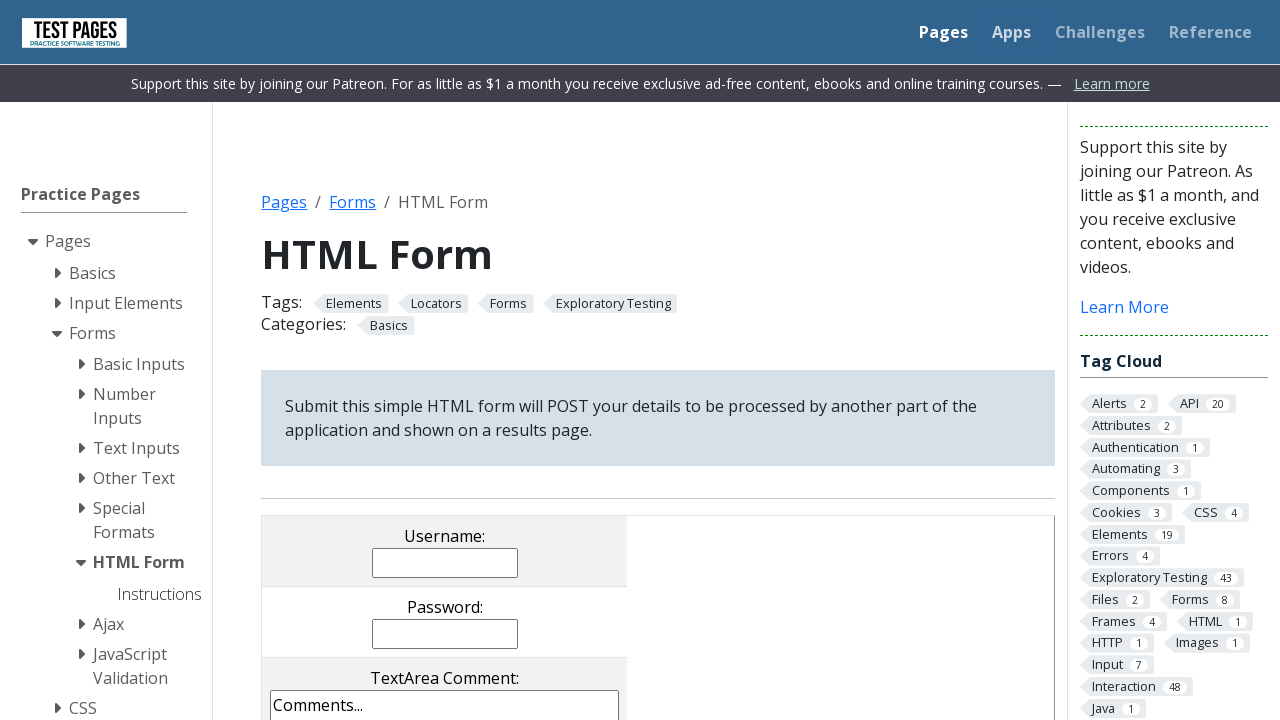

Pressed 'J' with Shift for capital letter
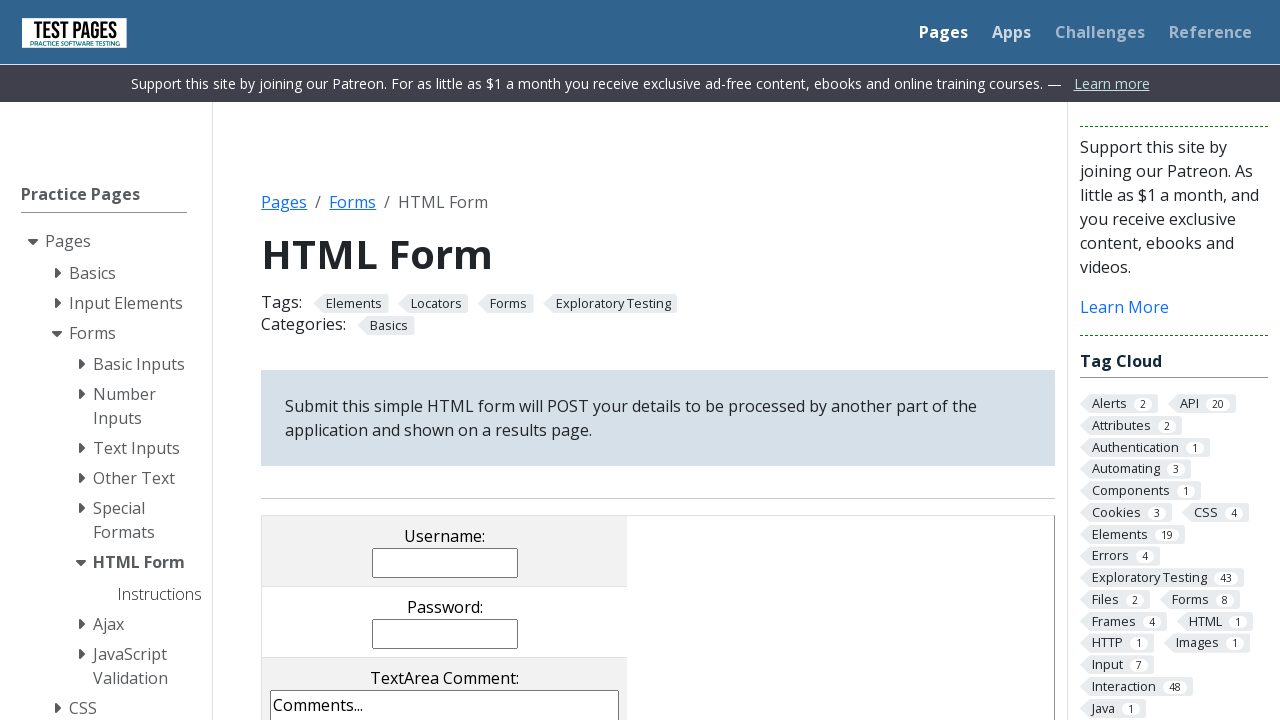

Released Shift key
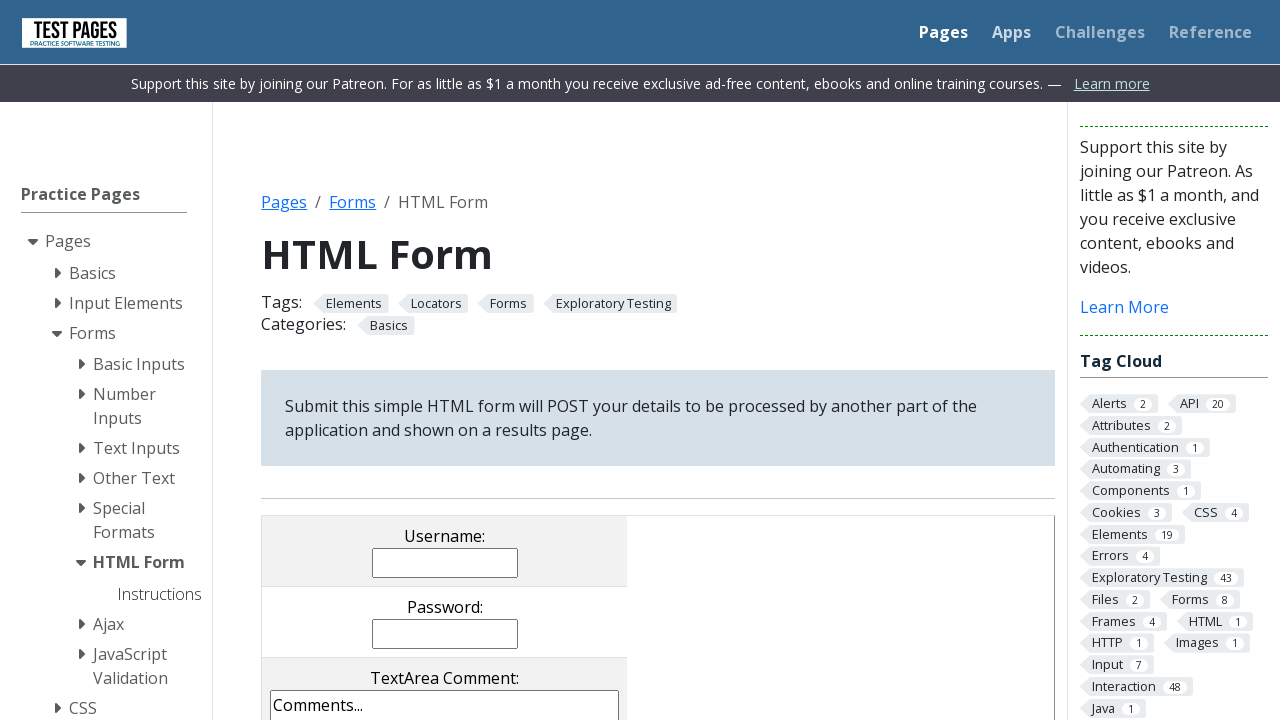

Typed 'ohn' to complete name 'John'
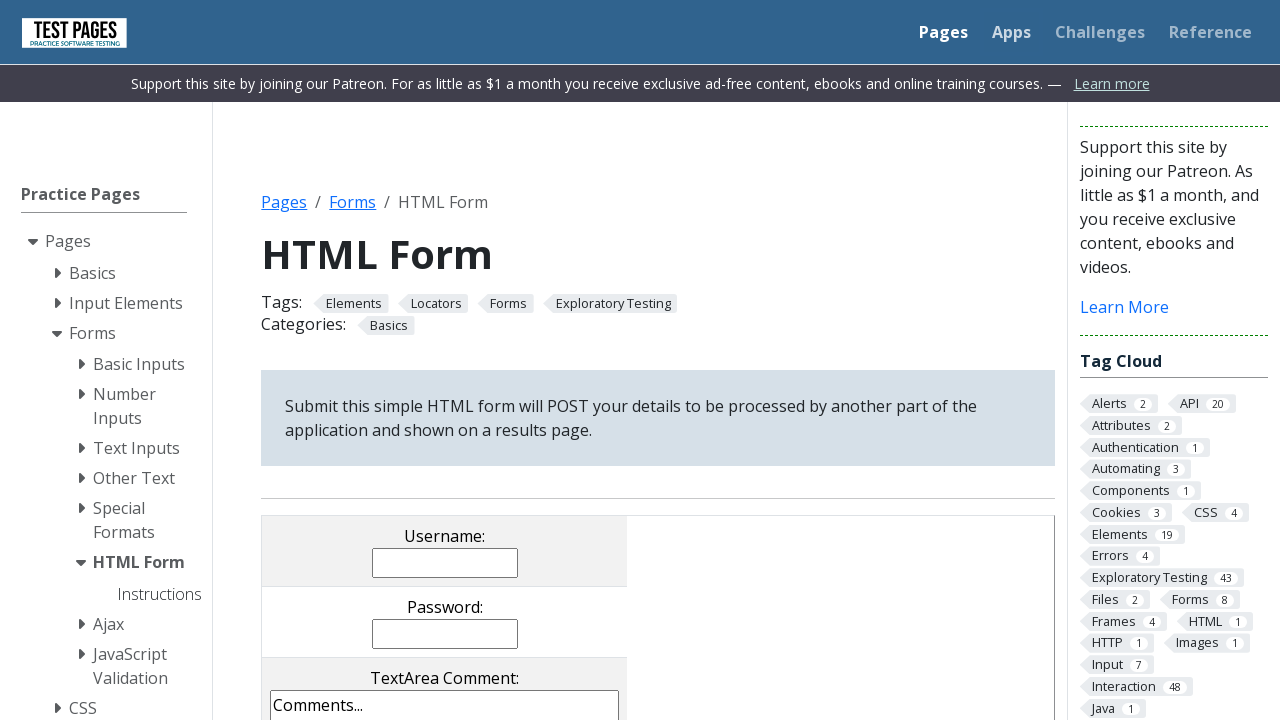

Pressed Enter to submit the form
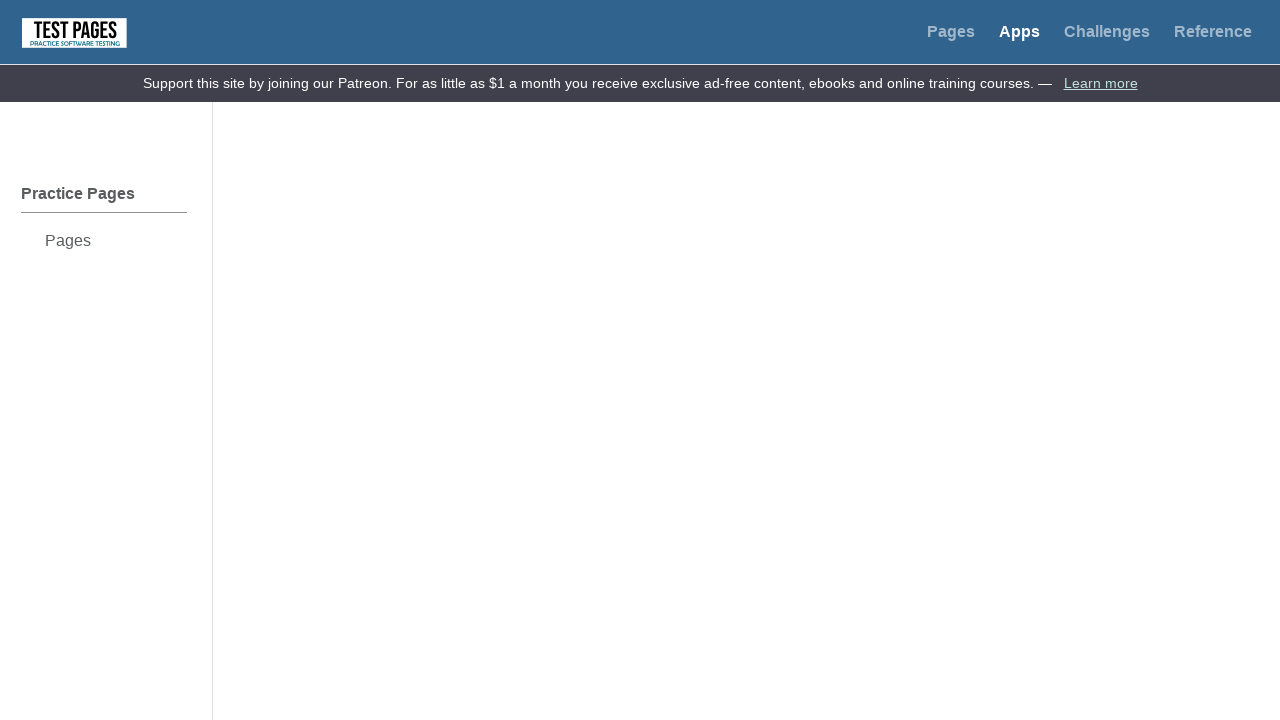

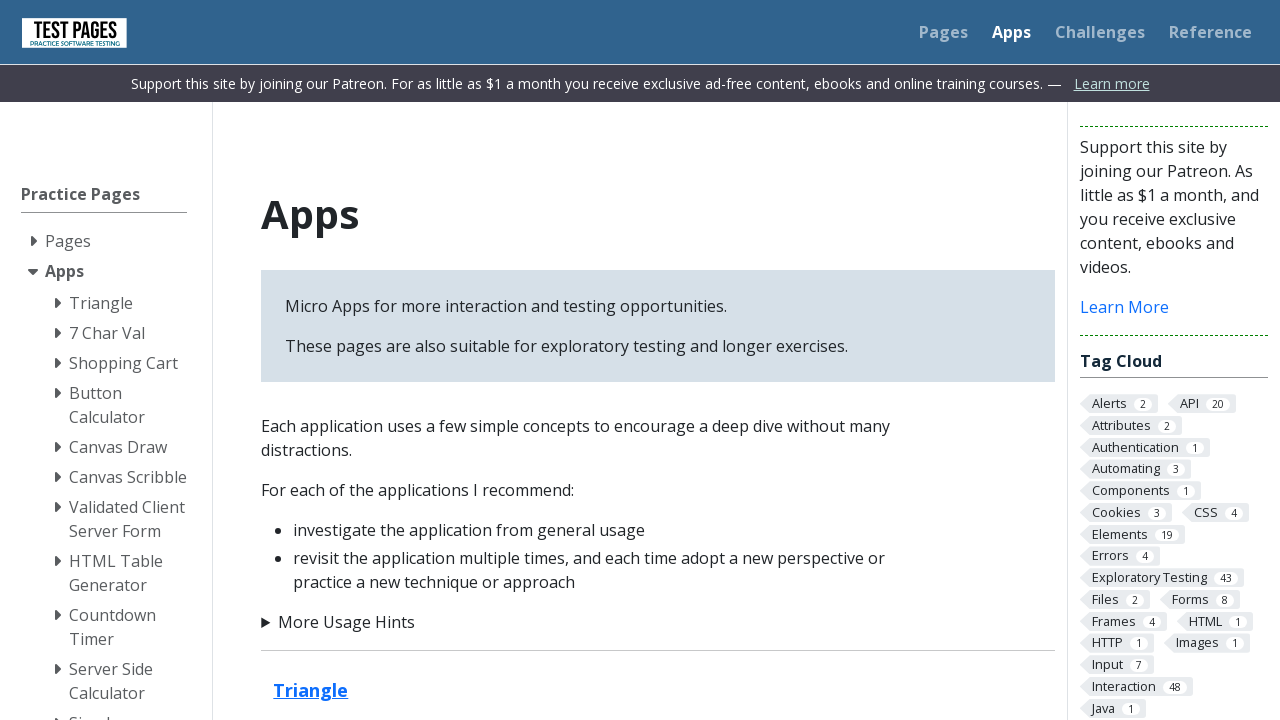